Automates a complete registration form by filling personal information (first name, last name, address), contact details (email, phone), selecting gender via radio button, checking hobby checkboxes, selecting skills and date of birth from dropdowns, entering passwords, and submitting the form.

Starting URL: https://demo.automationtesting.in/Register.html

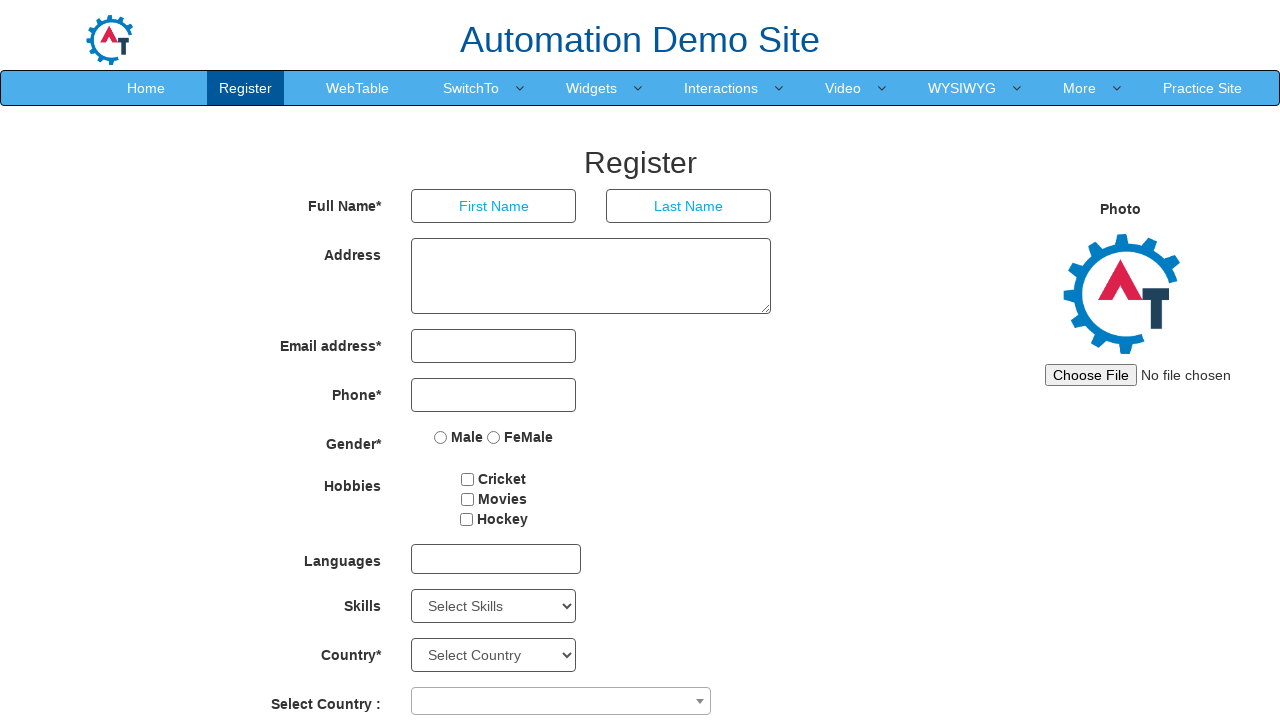

Filled first name field with 'Marcus' on input[ng-model='FirstName']
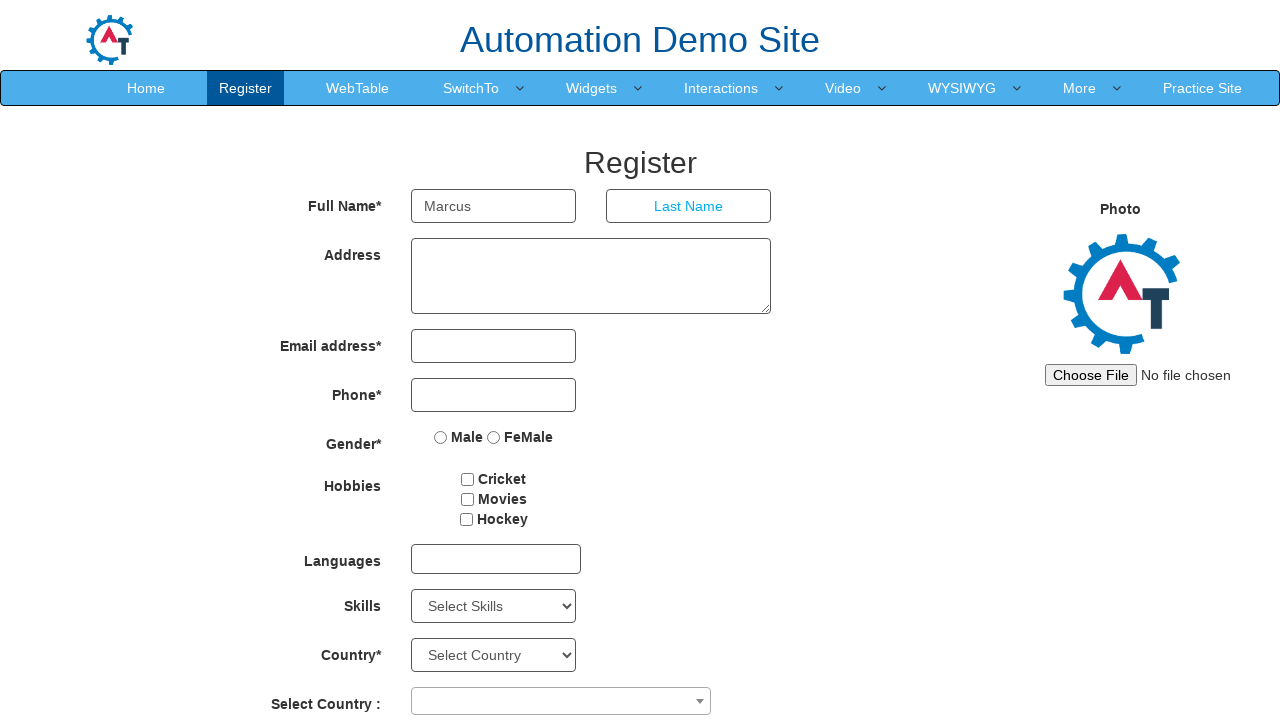

Filled last name field with 'Thompson' on input[ng-model='LastName']
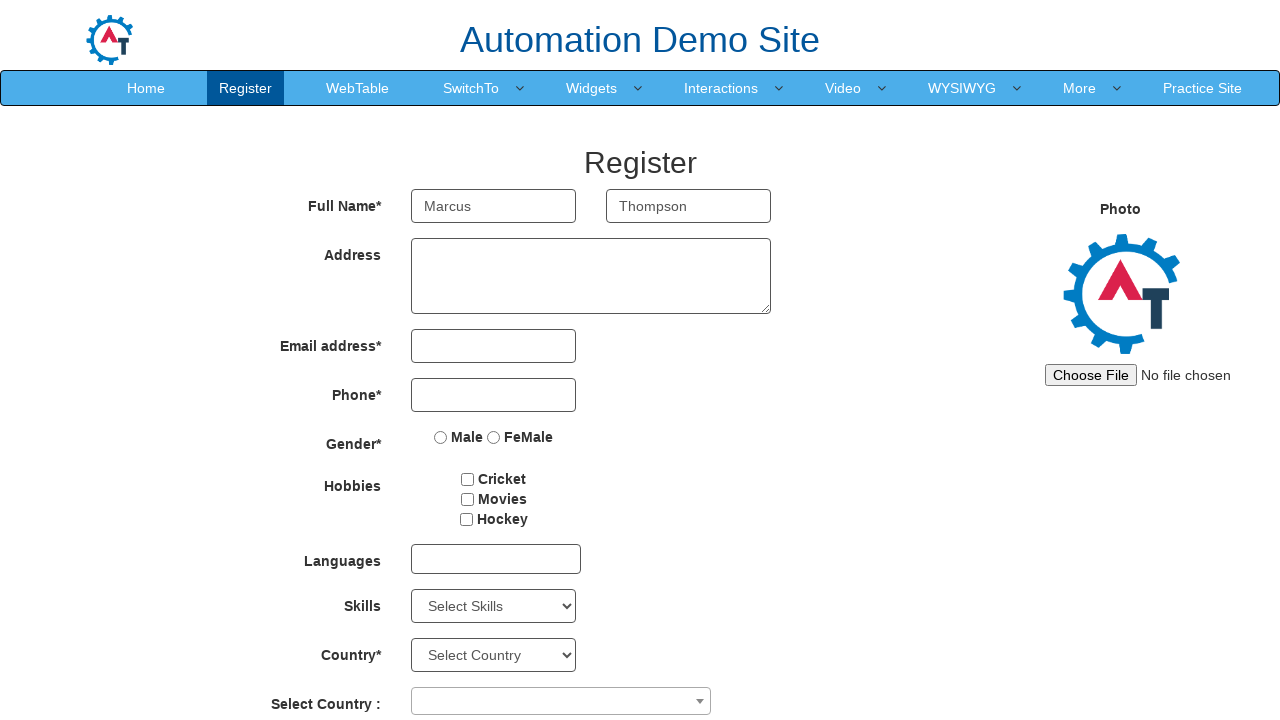

Filled address field with 'Seattle, WA' on textarea[ng-model='Adress']
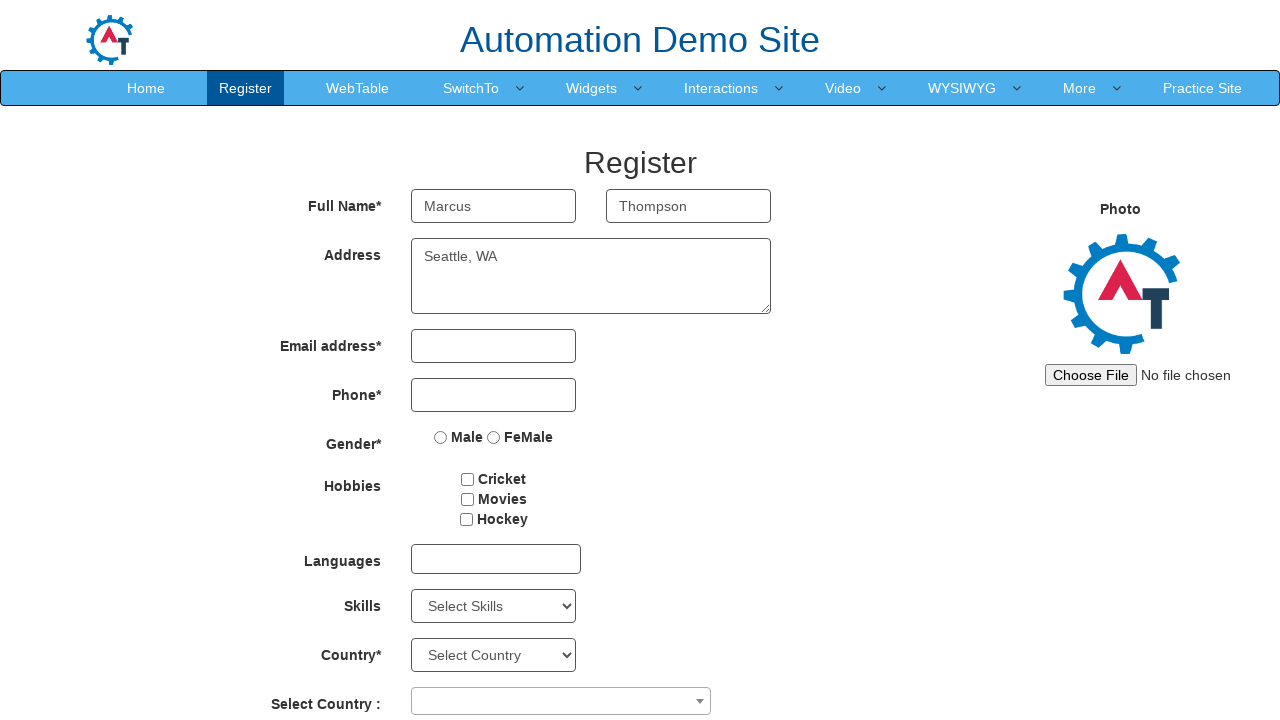

Filled email field with 'marcus.thompson@example.com' on #eid input
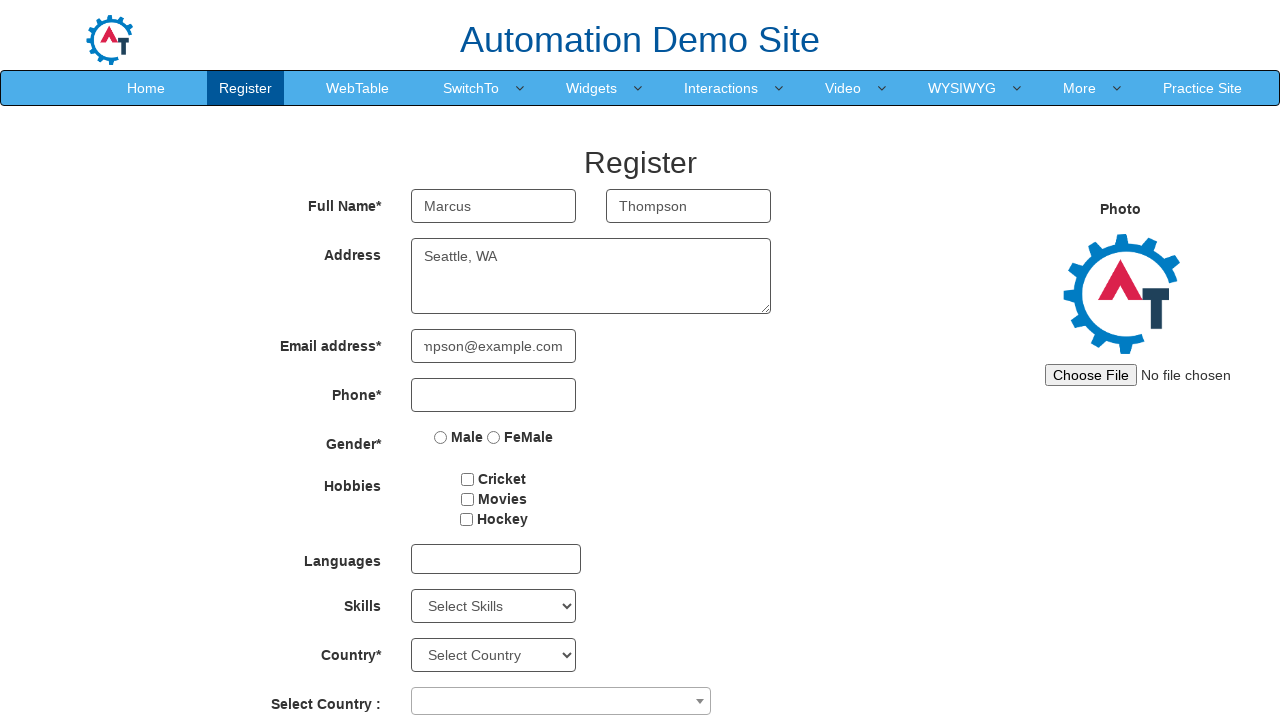

Filled phone field with '5551234567' on input[ng-model='Phone']
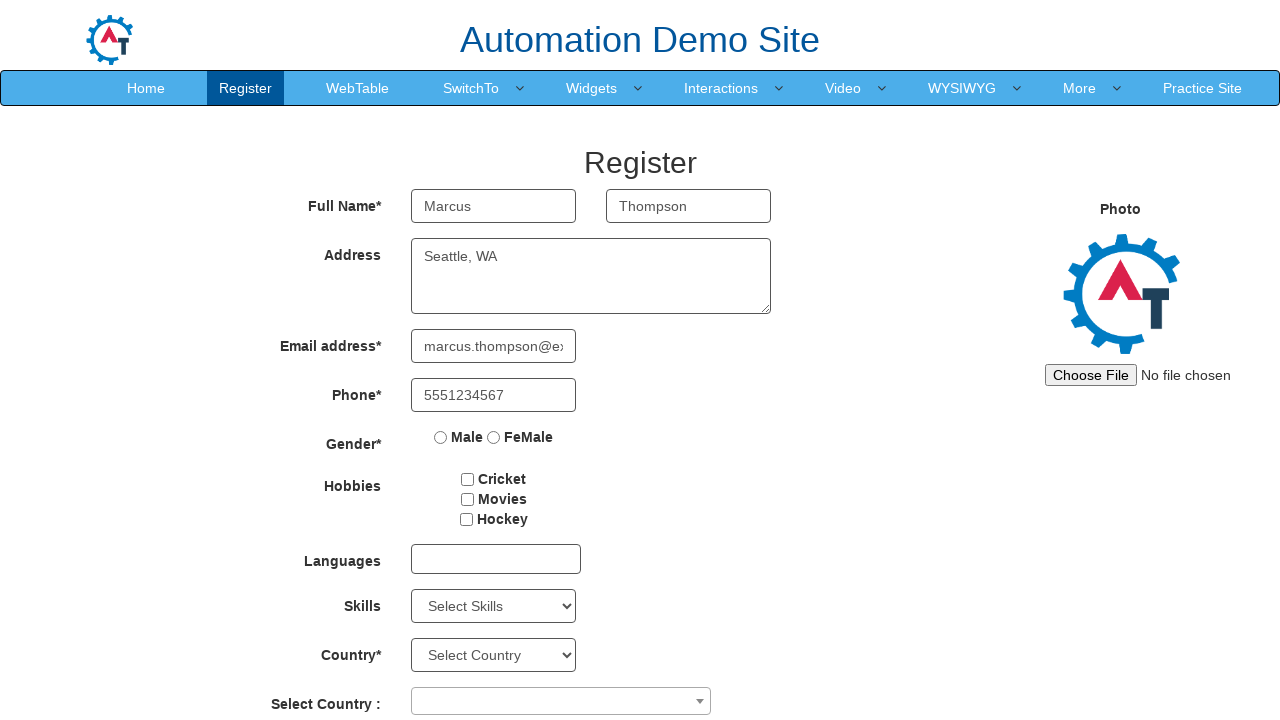

Selected 'Male' gender radio button at (441, 437) on input[value='Male']
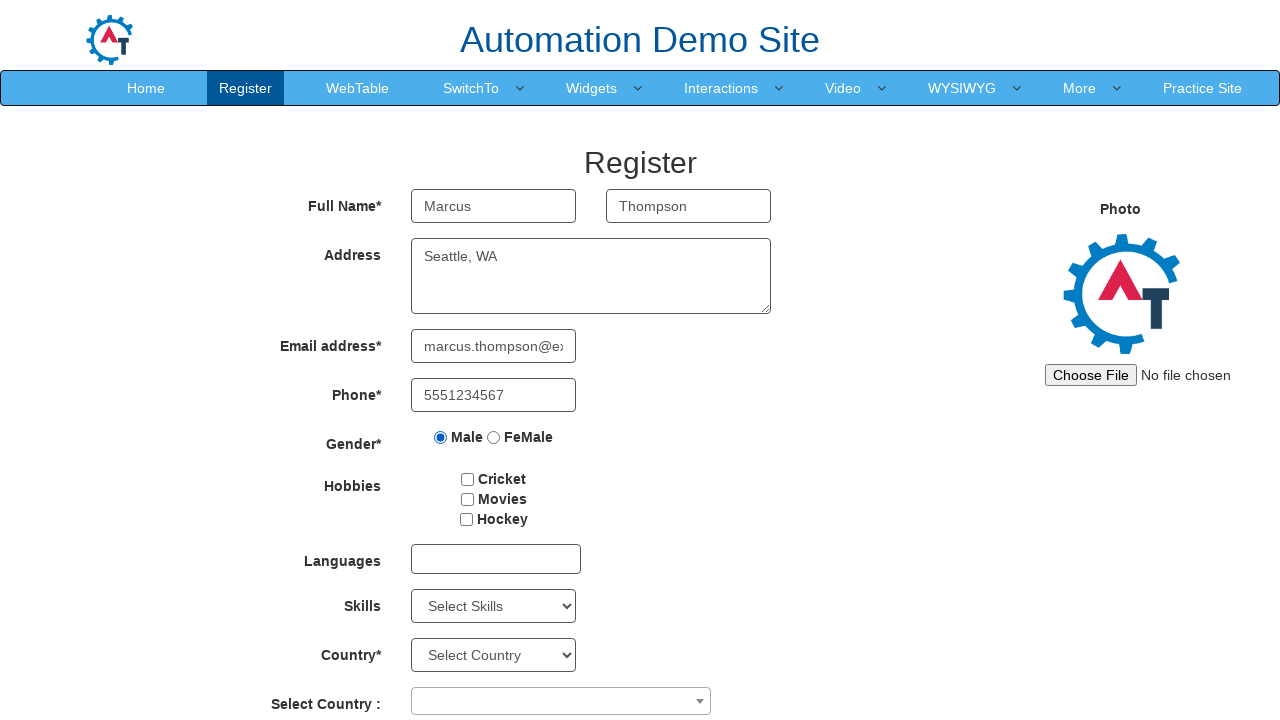

Checked first hobby checkbox at (468, 479) on #checkbox1
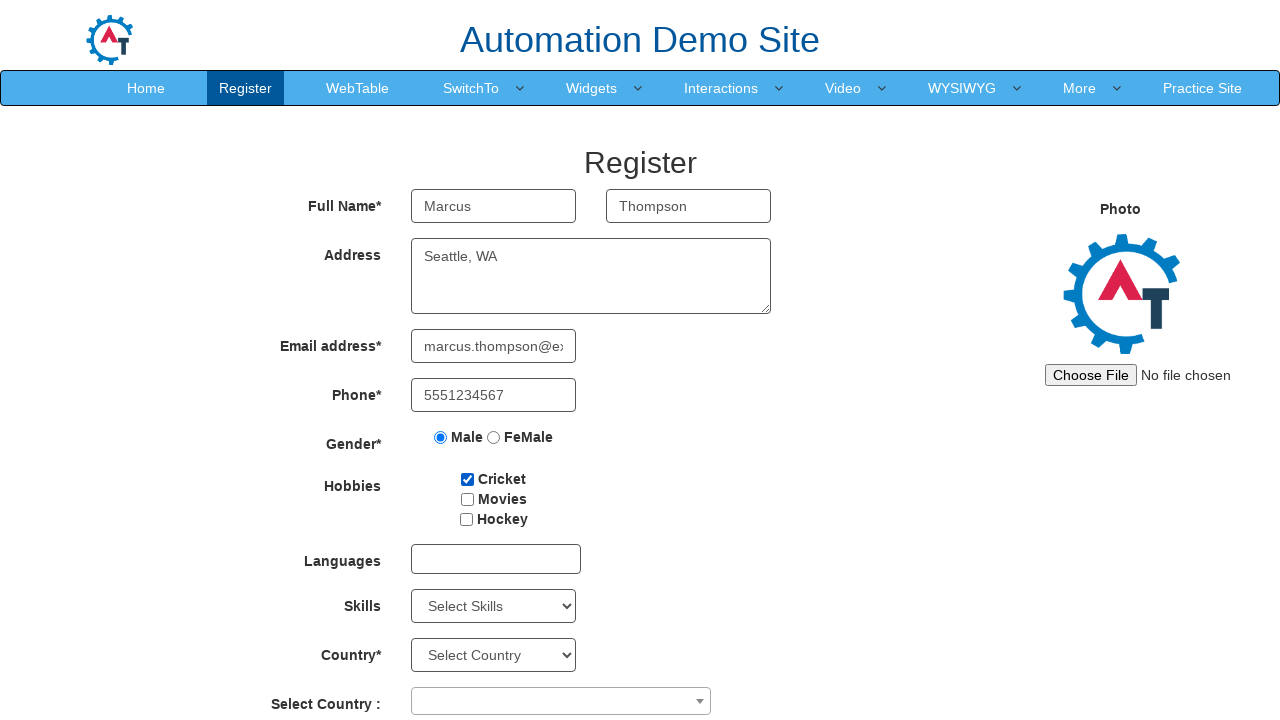

Checked second hobby checkbox at (467, 499) on #checkbox2
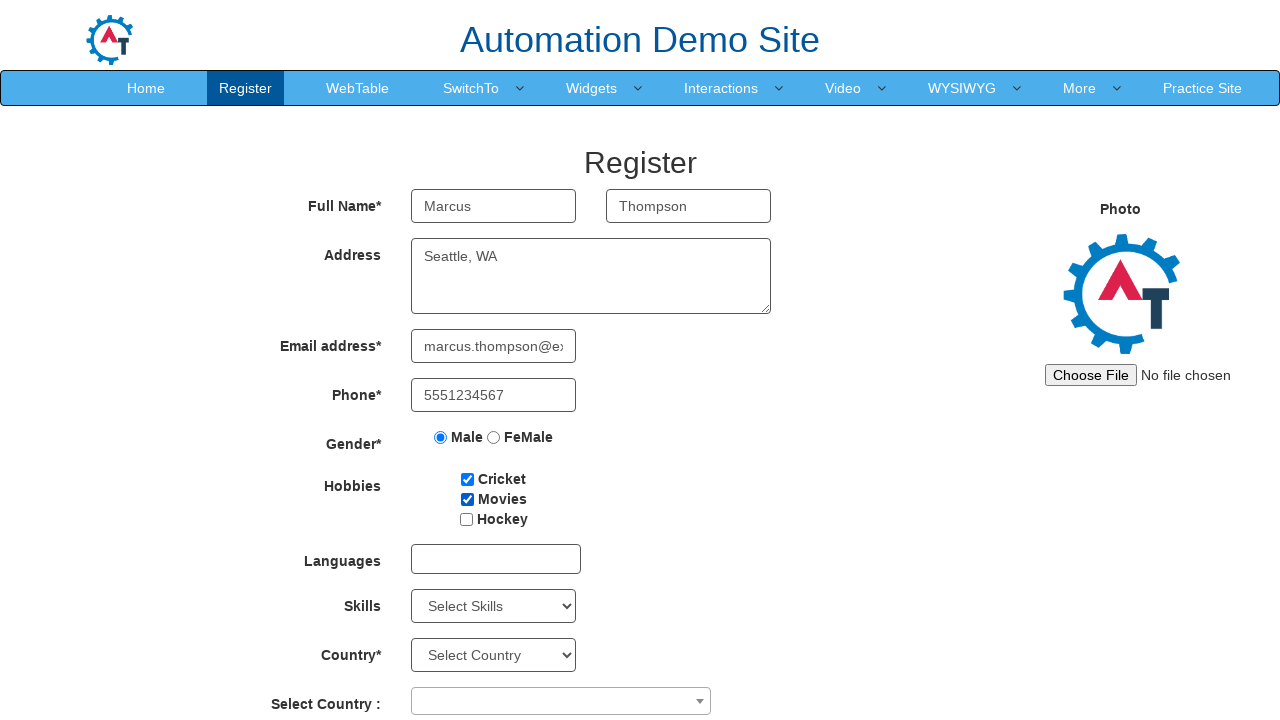

Selected 'Java' from Skills dropdown on #Skills
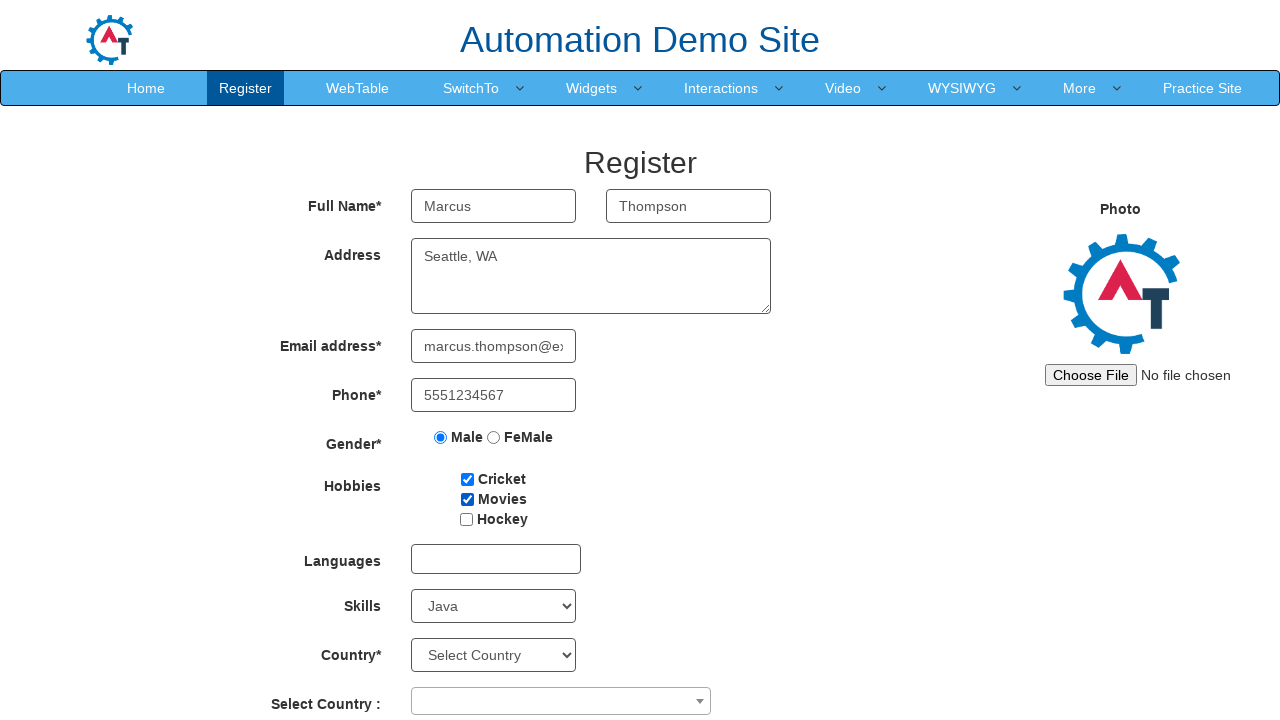

Selected '2010' as year of birth on #yearbox
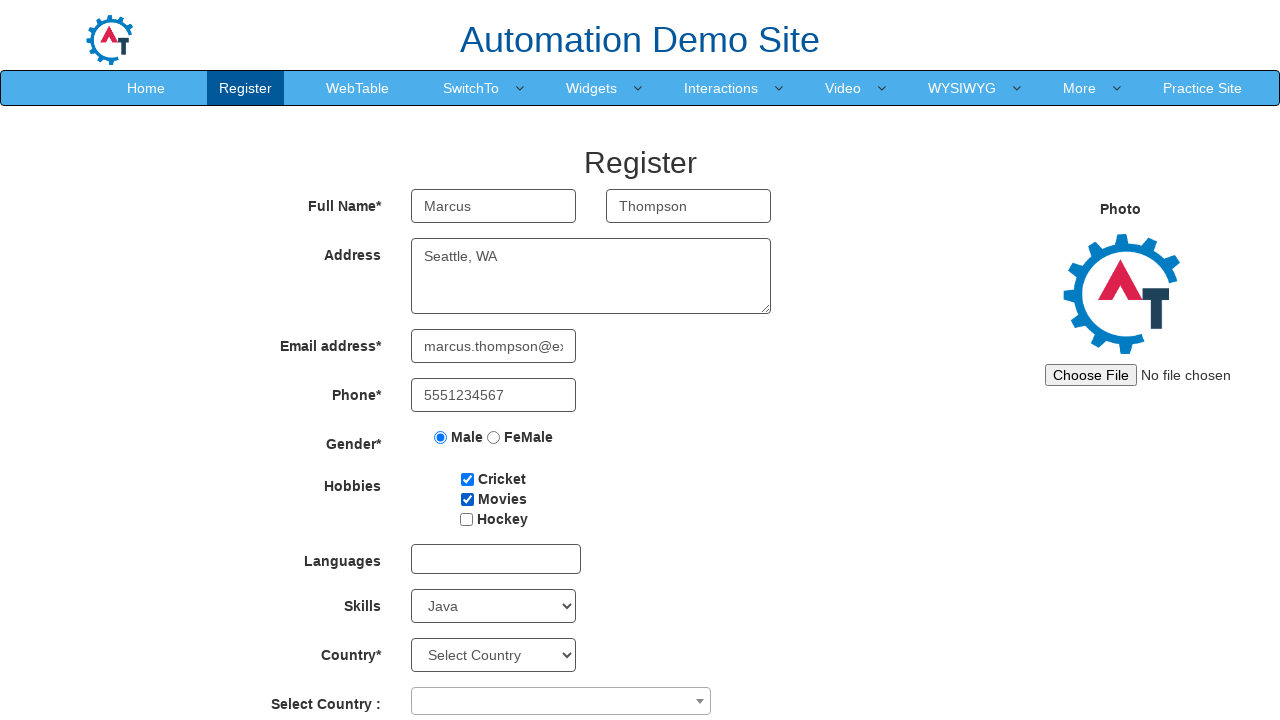

Selected 'April' as month of birth on select[ng-model='monthbox']
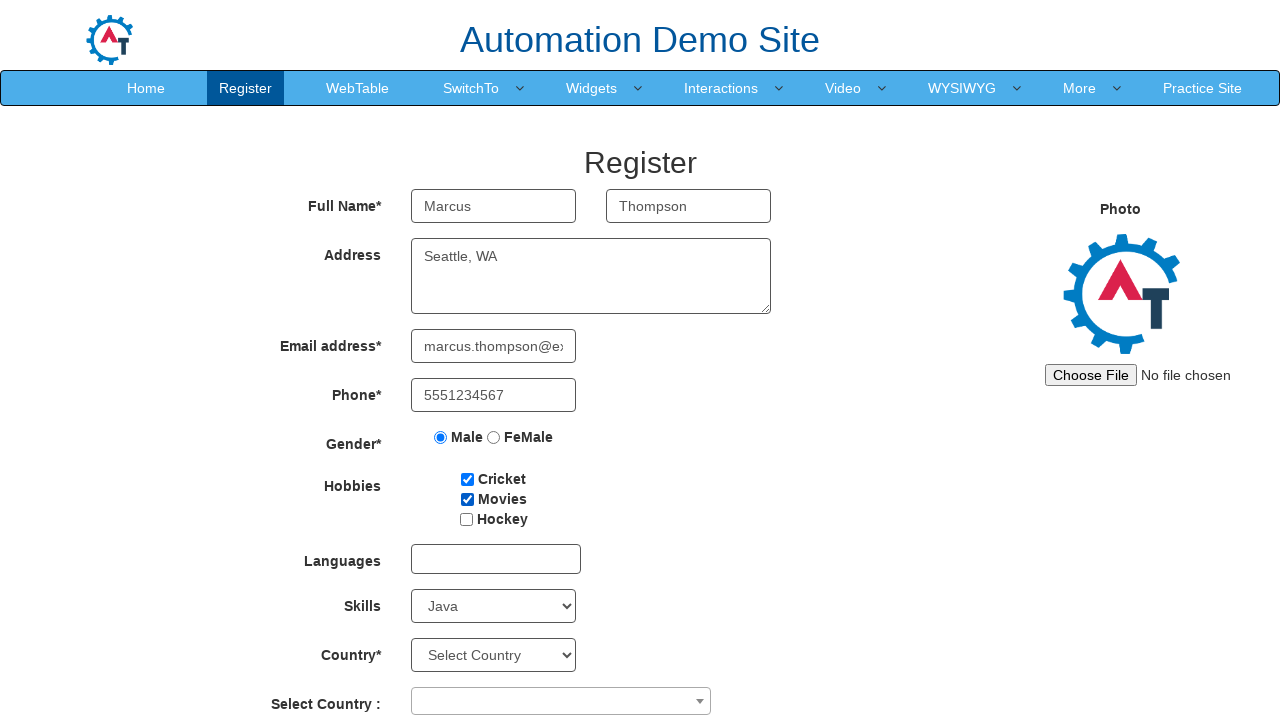

Selected '20' as day of birth on #daybox
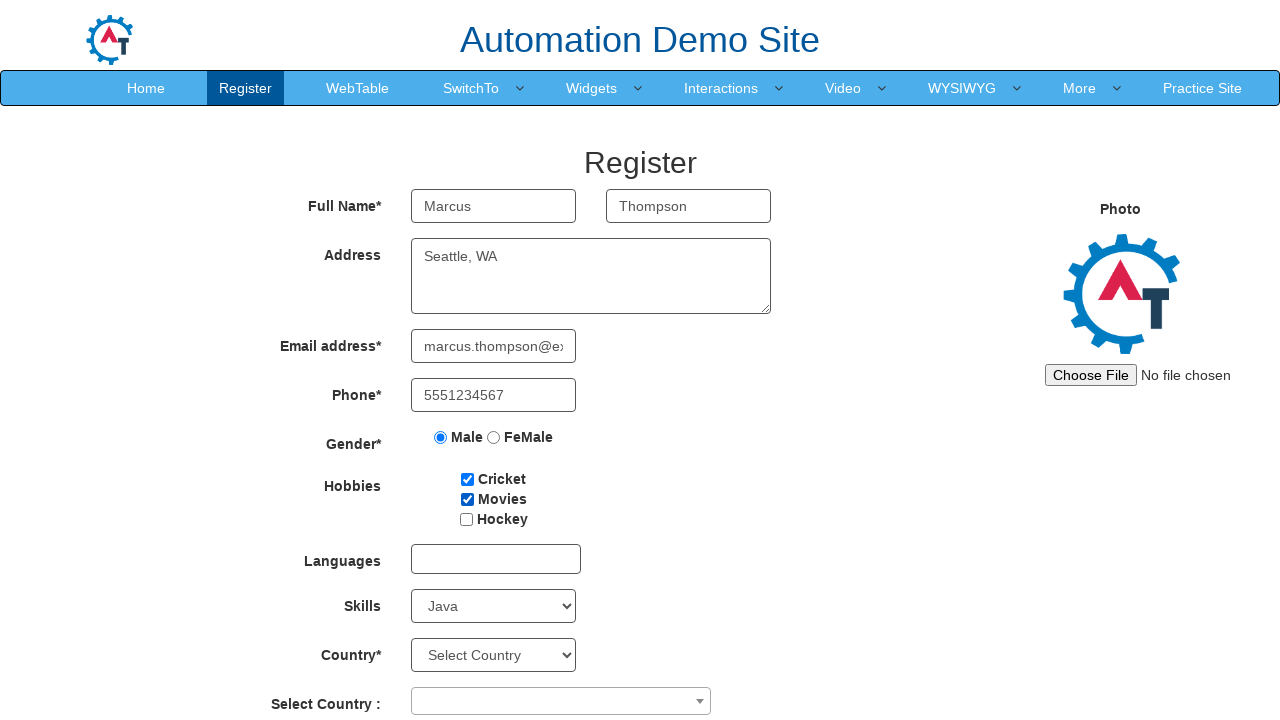

Filled first password field with 'Marcus@2024!' on #firstpassword
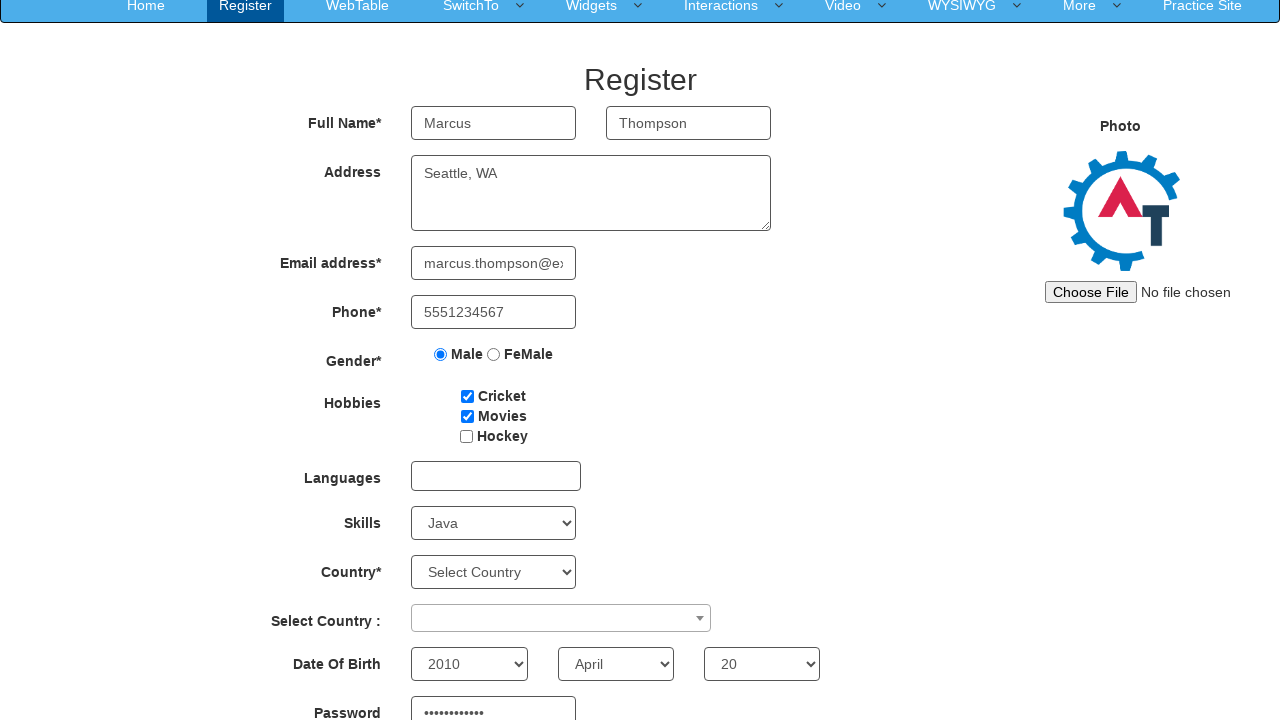

Filled confirm password field with 'Marcus@2024!' on #secondpassword
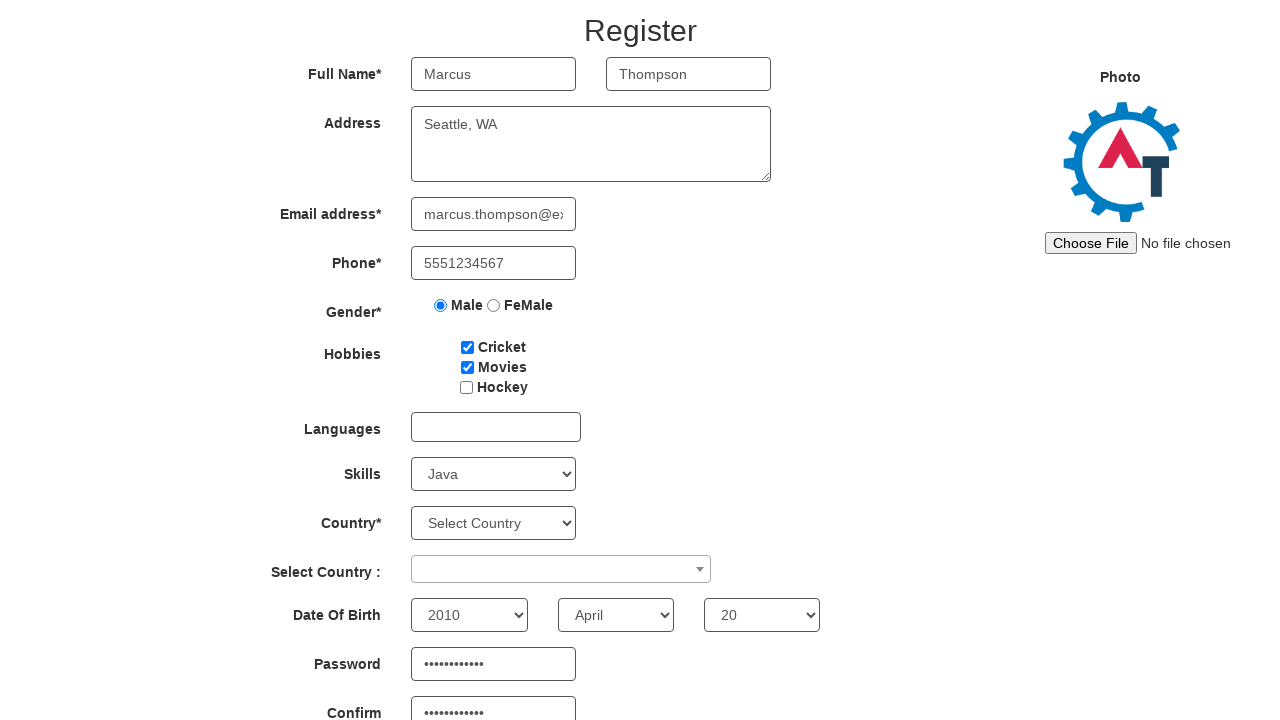

Clicked submit button to submit registration form at (572, 623) on #submitbtn
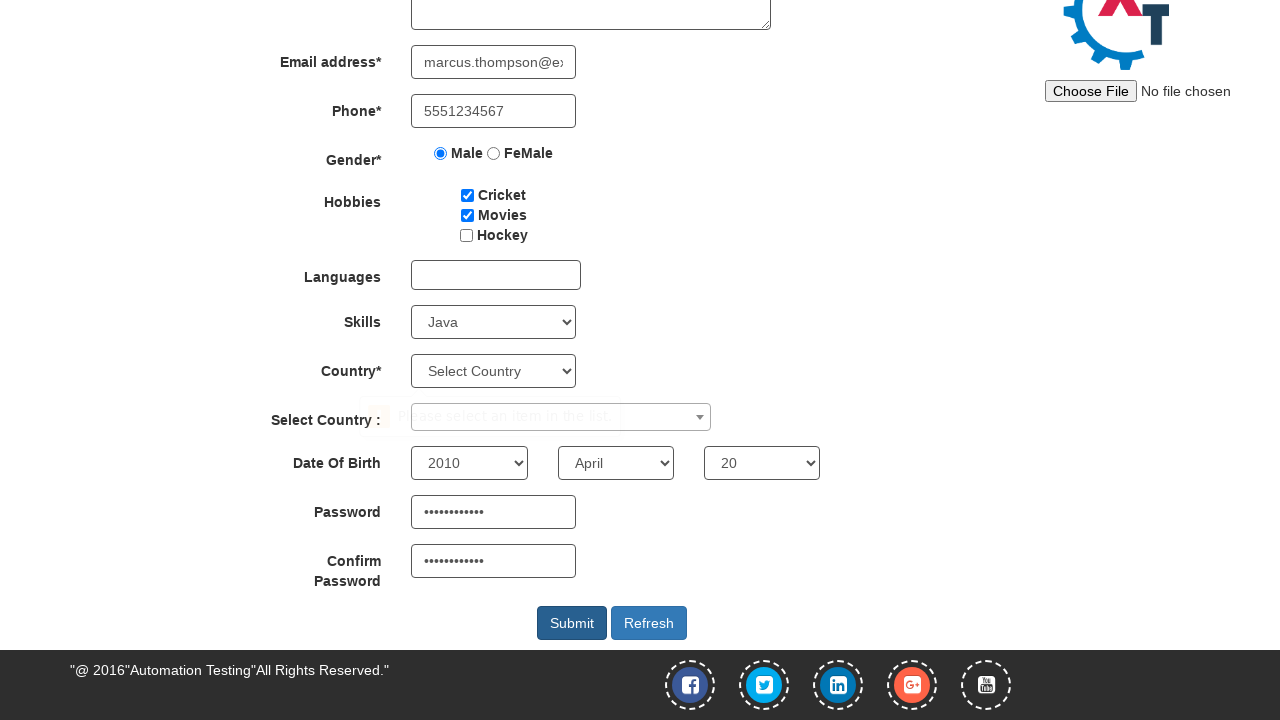

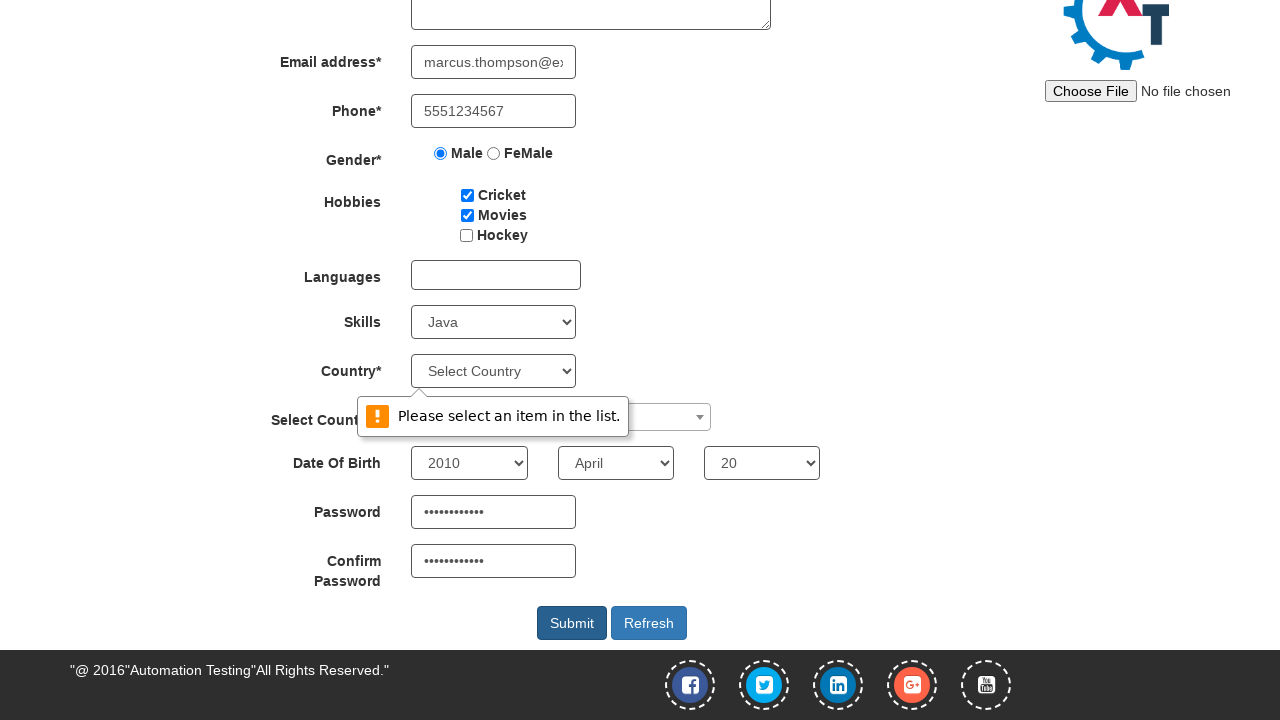